Tests page load functionality by navigating to a demo site's login page and verifying it loads successfully within timeout constraints.

Starting URL: https://opensource-demo.orangehrmlive.com/web/index.php/auth/login

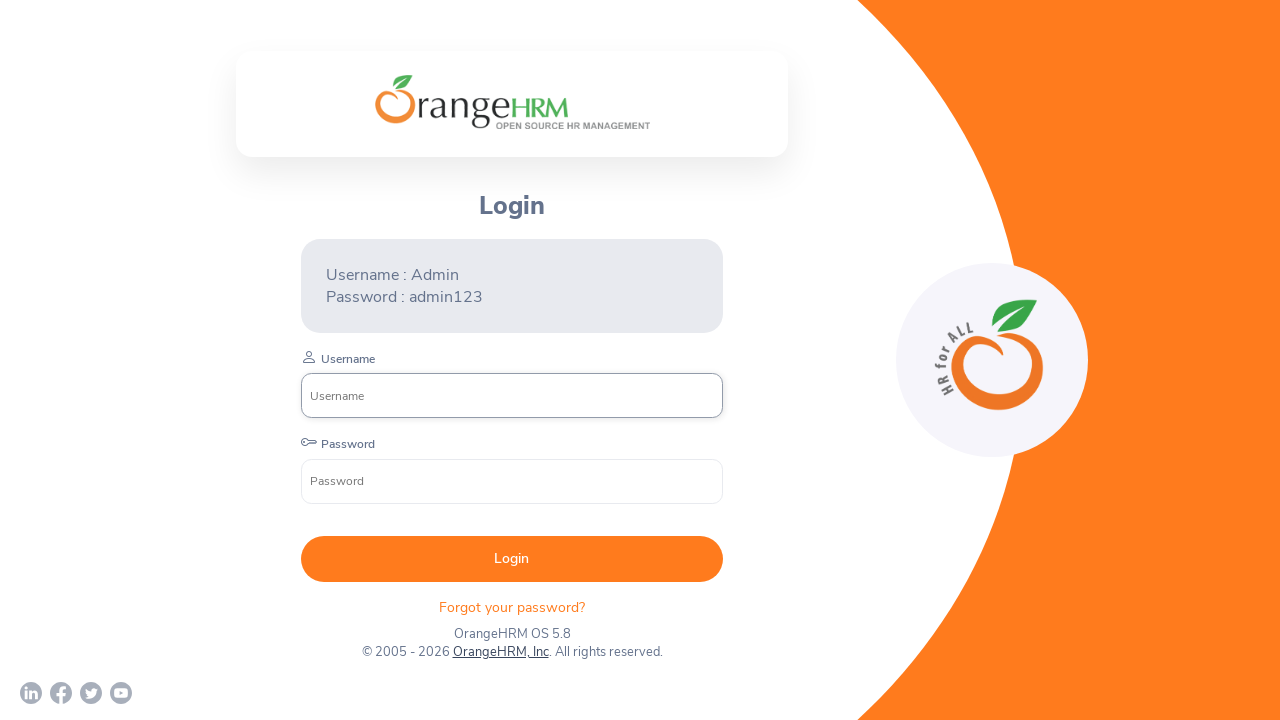

Set default timeout to 10 seconds
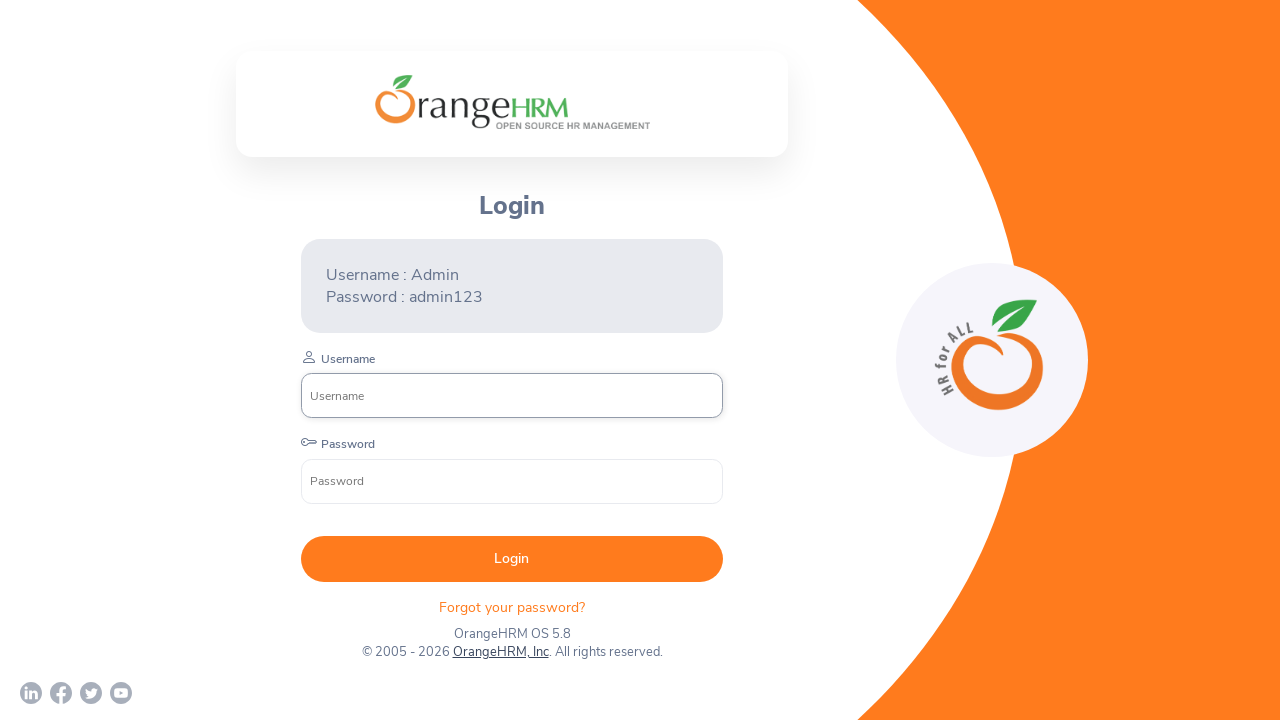

Page DOM content loaded successfully on login page
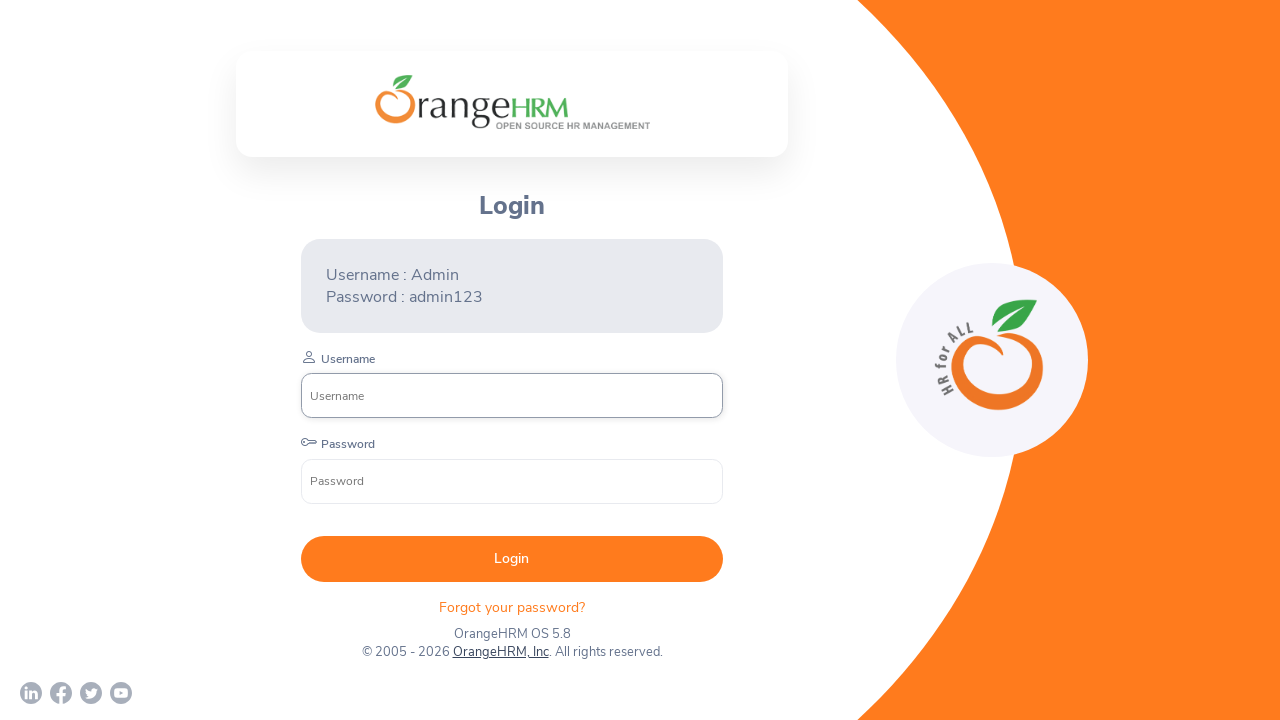

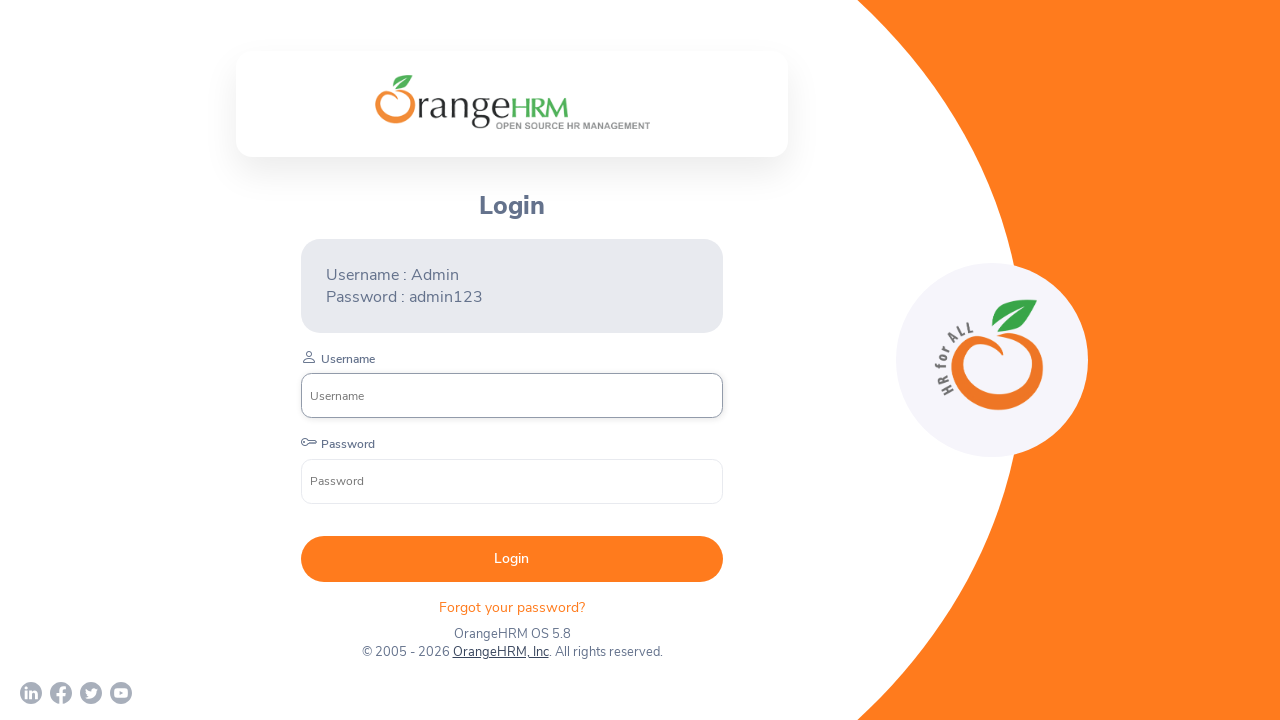